Tests handling of JavaScript prompt alerts by triggering a prompt, entering text, and accepting it

Starting URL: https://demoqa.com/alerts

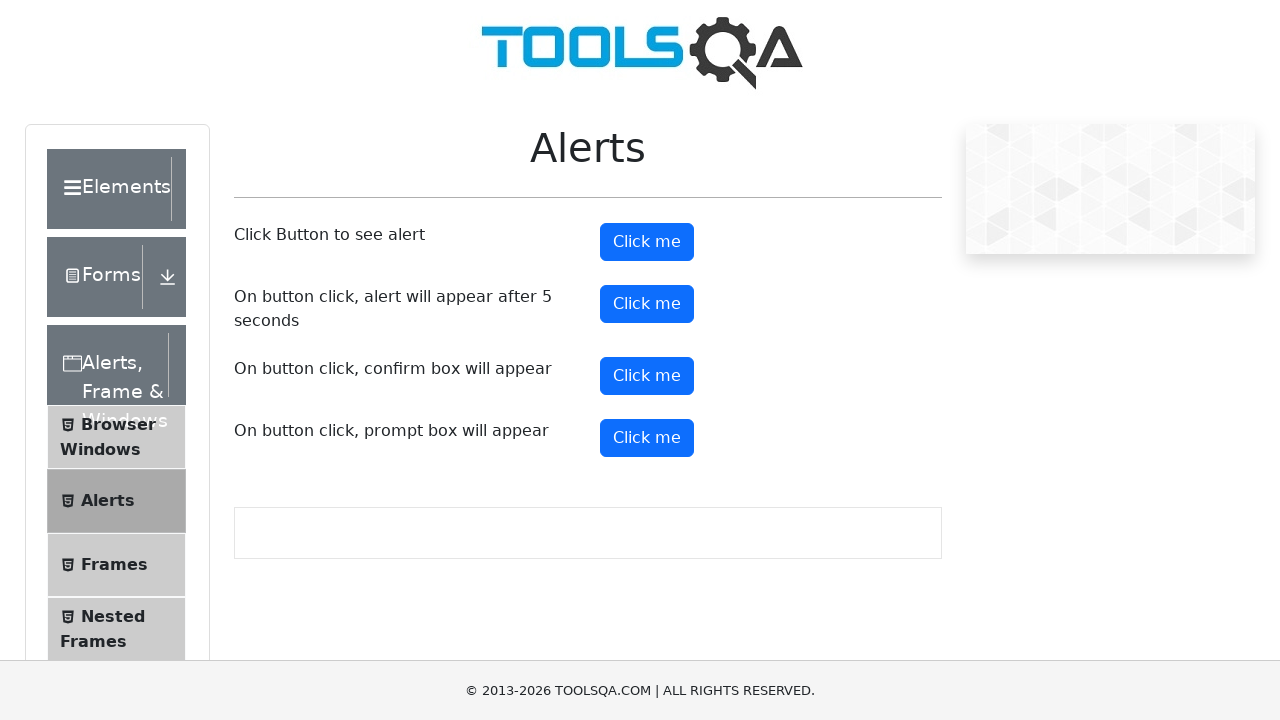

Scrolled down to ensure prompt button is visible
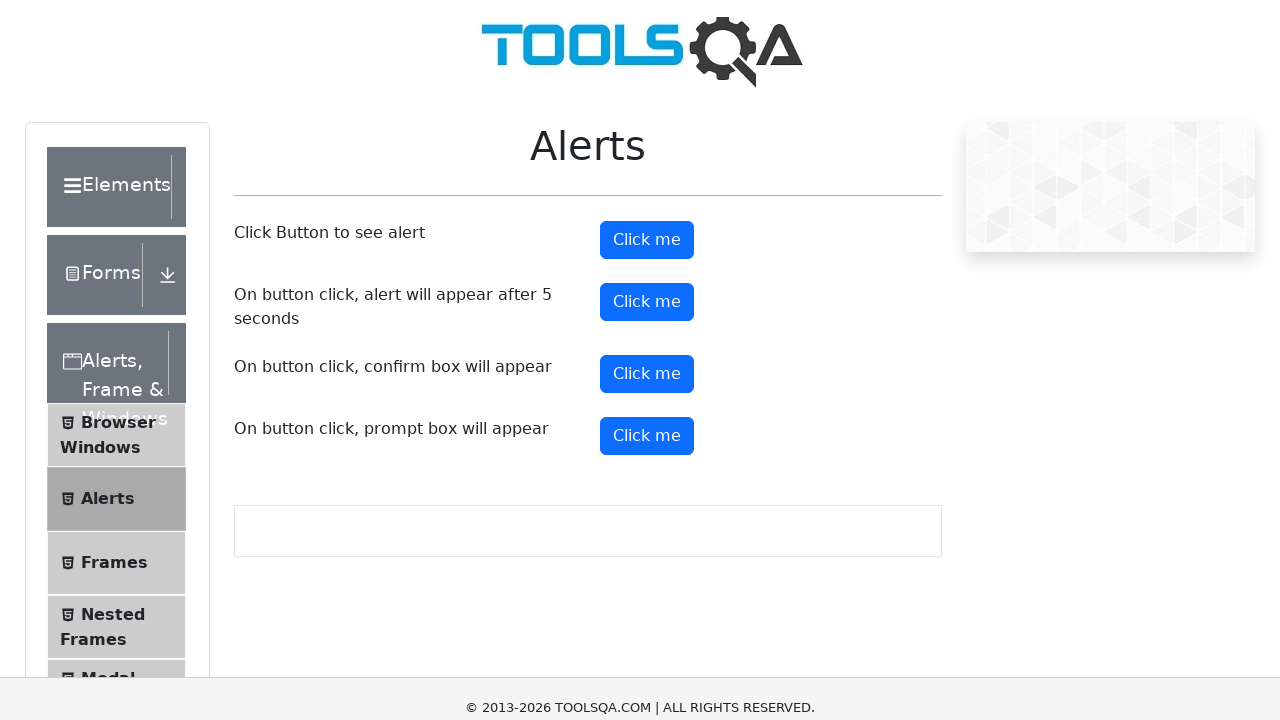

Clicked prompt button to trigger alert at (647, 338) on #promtButton
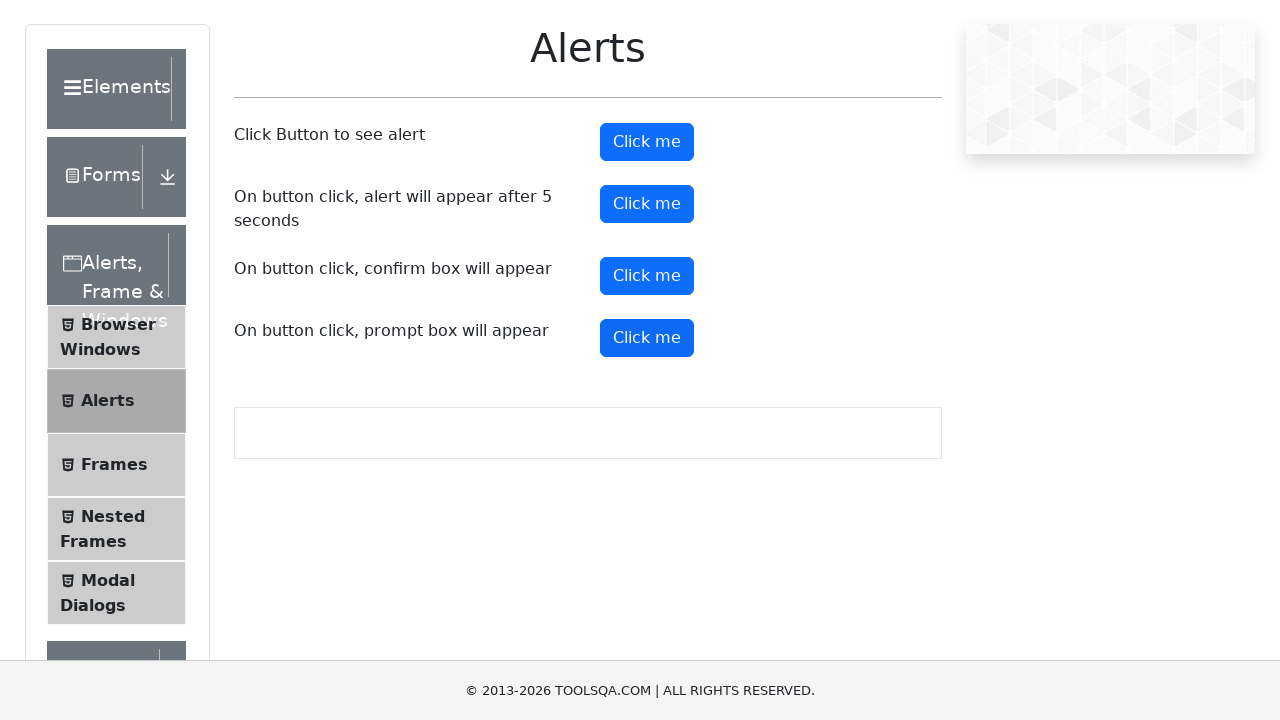

Set up dialog handler to accept prompt with text 'rajan'
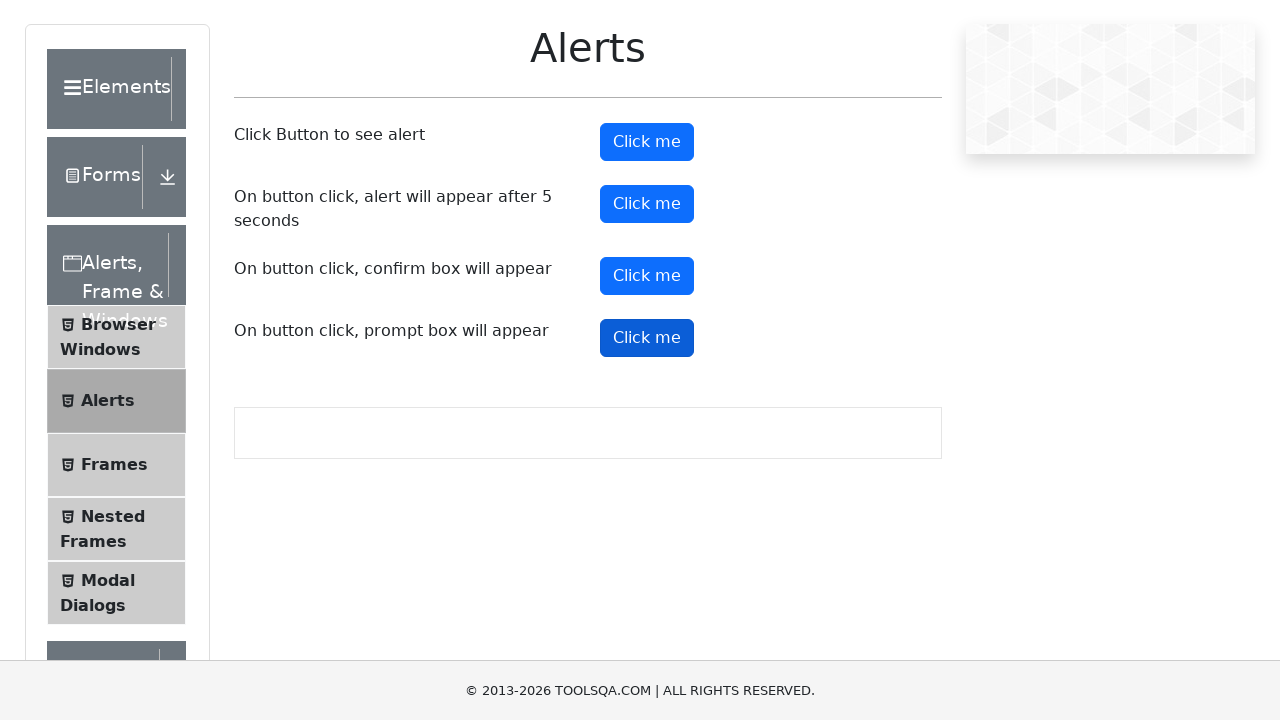

Clicked prompt button again to trigger dialog with handler active at (647, 338) on #promtButton
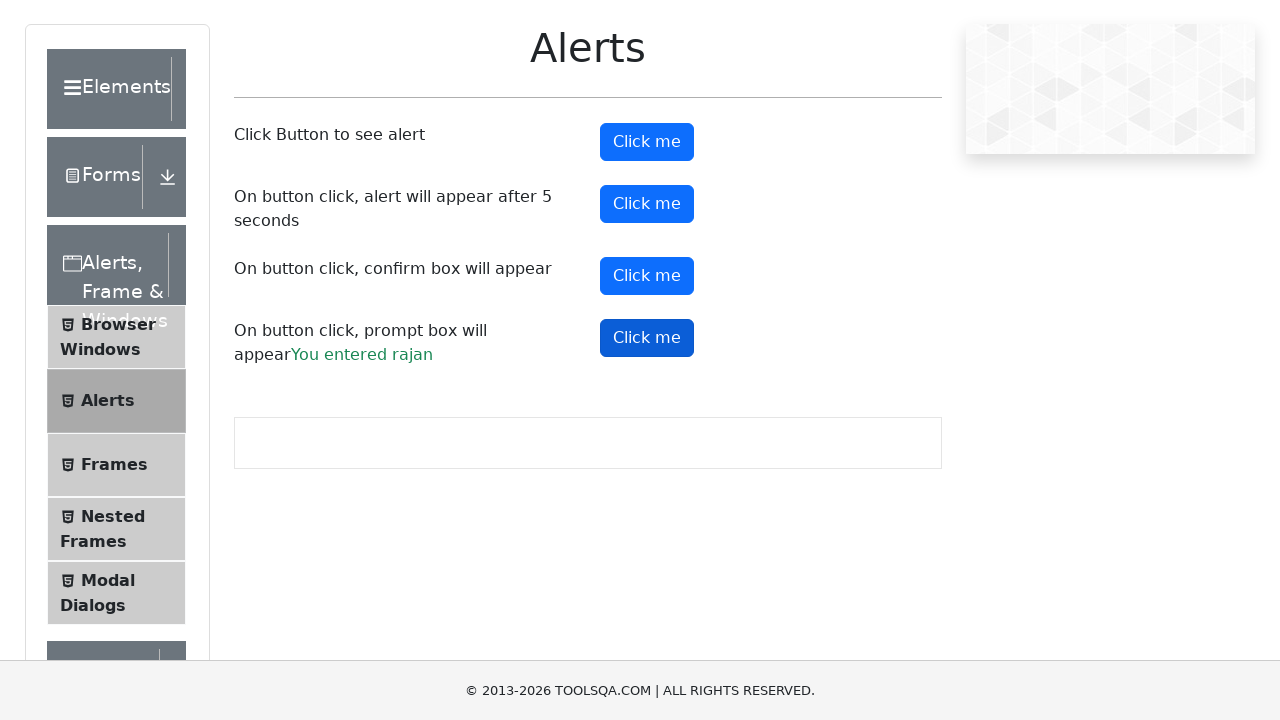

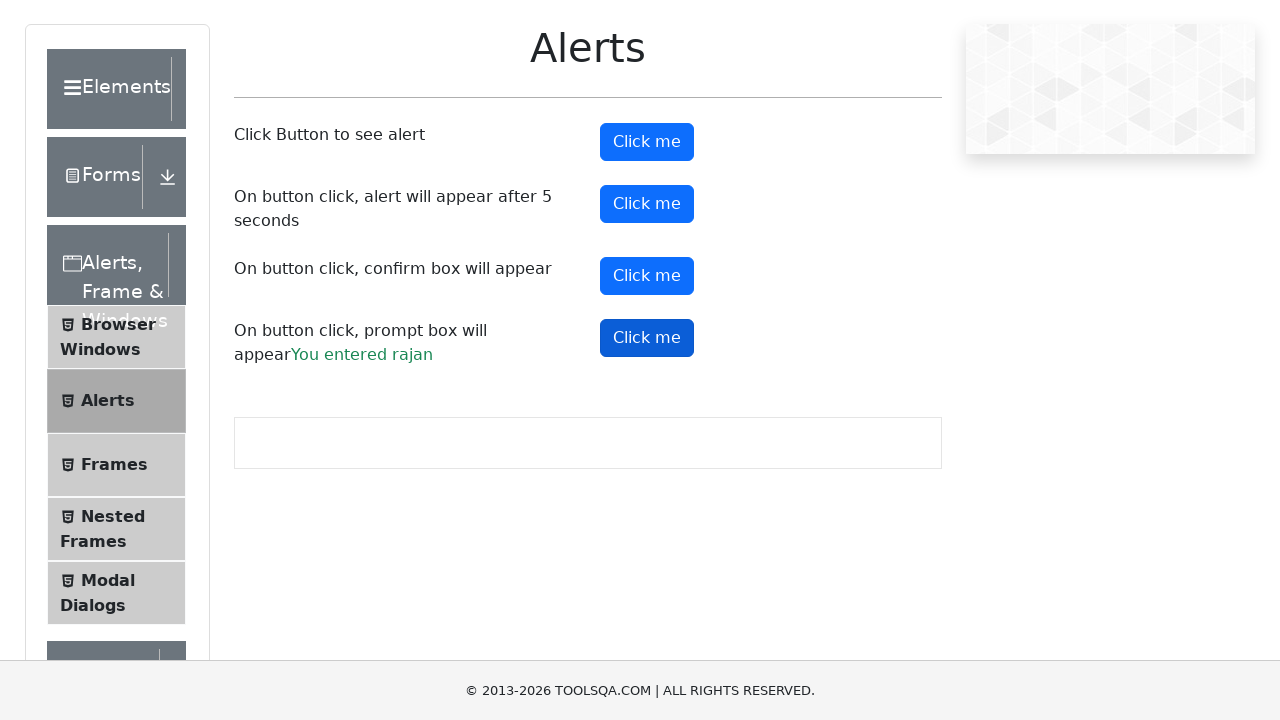